Tests JavaScript prompt dialog functionality by clicking a button that triggers a prompt, entering text into the prompt, and accepting it

Starting URL: https://www.w3schools.com/js/tryit.asp?filename=tryjs_prompt

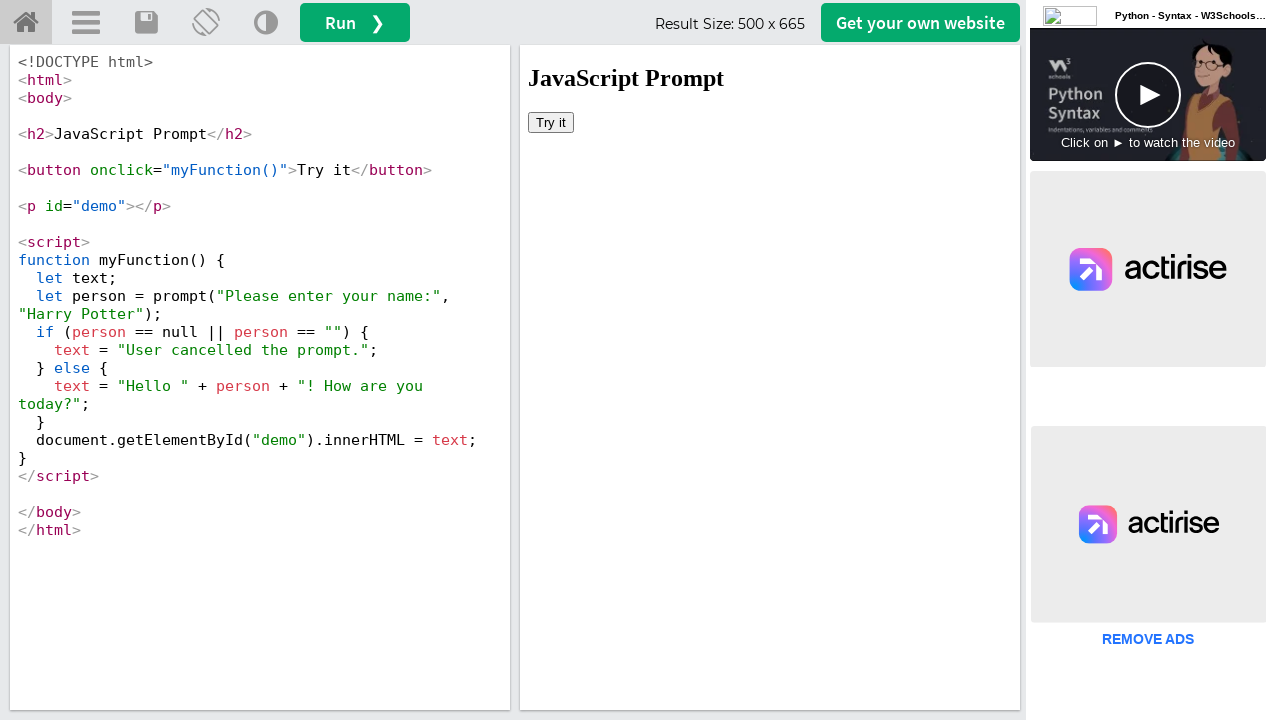

Located iframe containing the test result
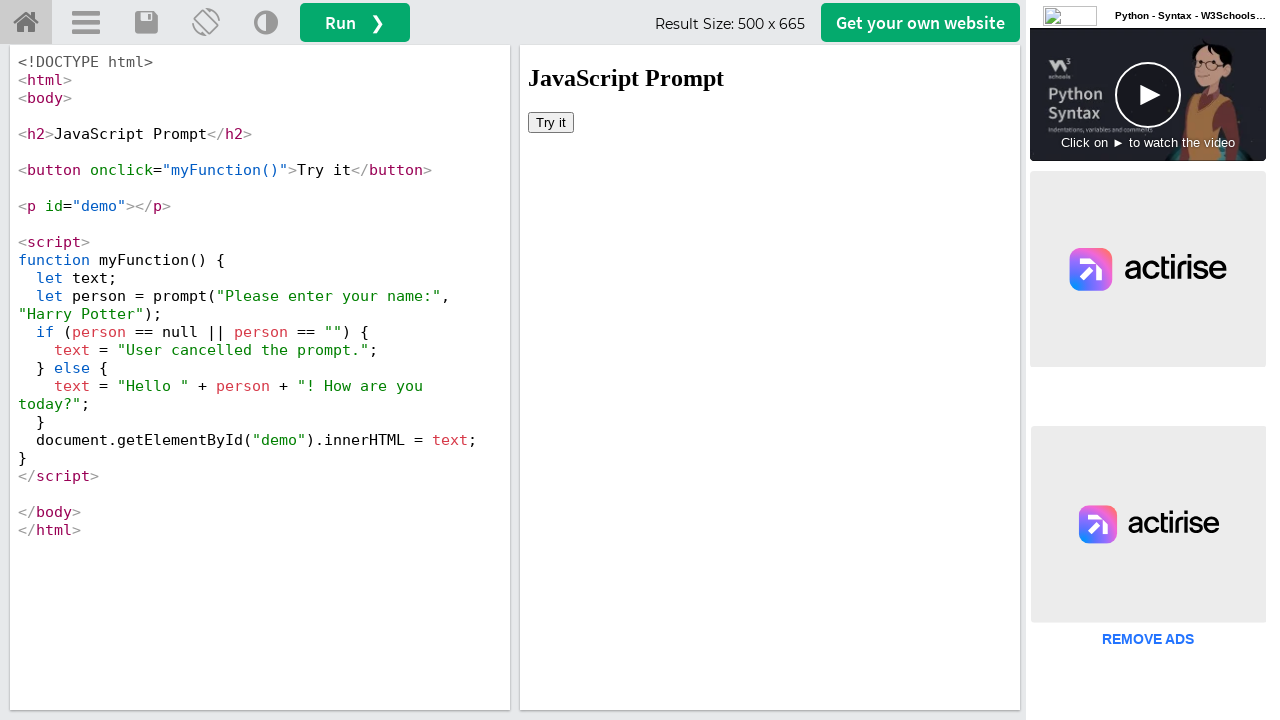

Clicked button to trigger JavaScript prompt dialog at (551, 122) on #iframeResult >> internal:control=enter-frame >> xpath=//button[@onclick='myFunc
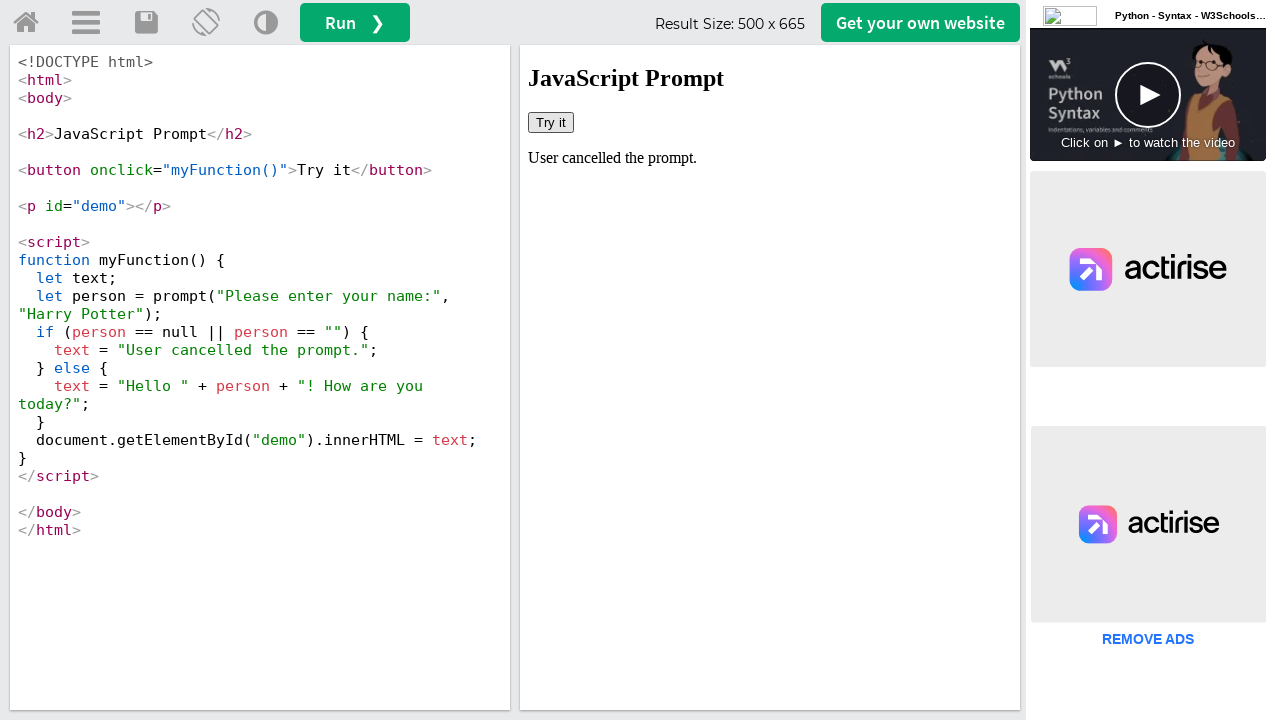

Set up dialog handler to accept prompt with text 'MAYUR'
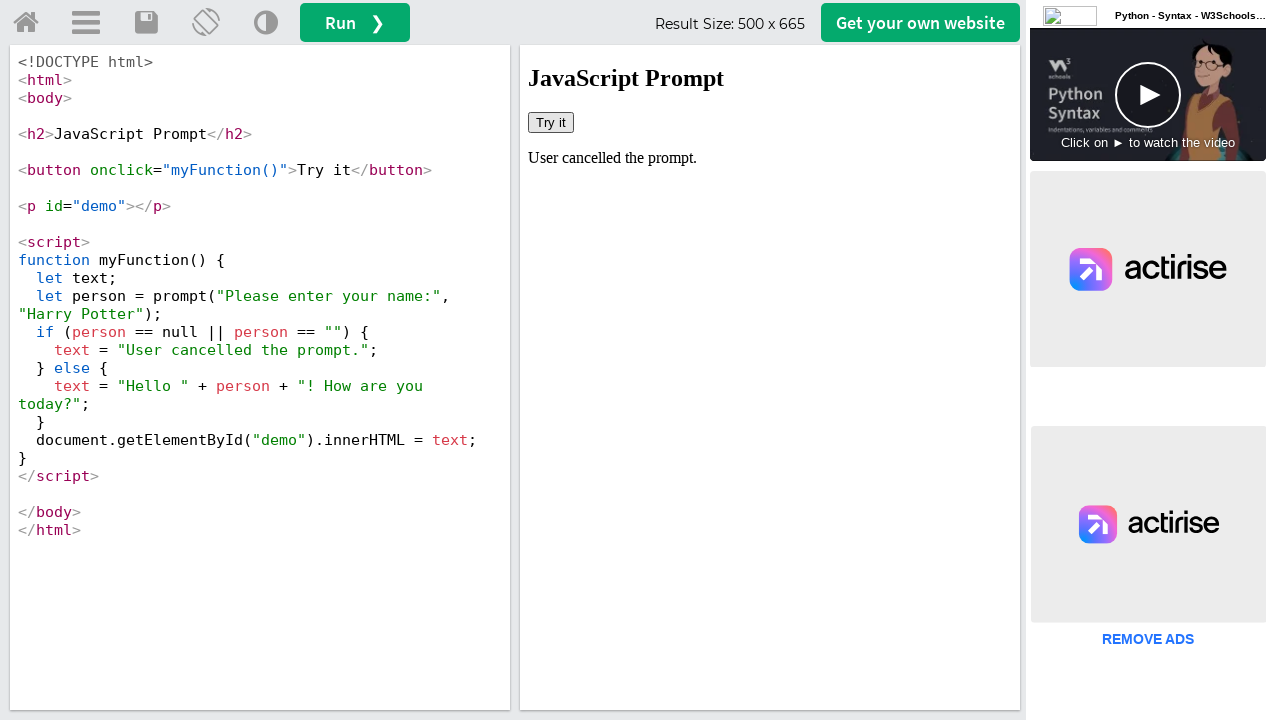

Clicked button again to trigger prompt dialog with handler active at (551, 122) on #iframeResult >> internal:control=enter-frame >> xpath=//button[@onclick='myFunc
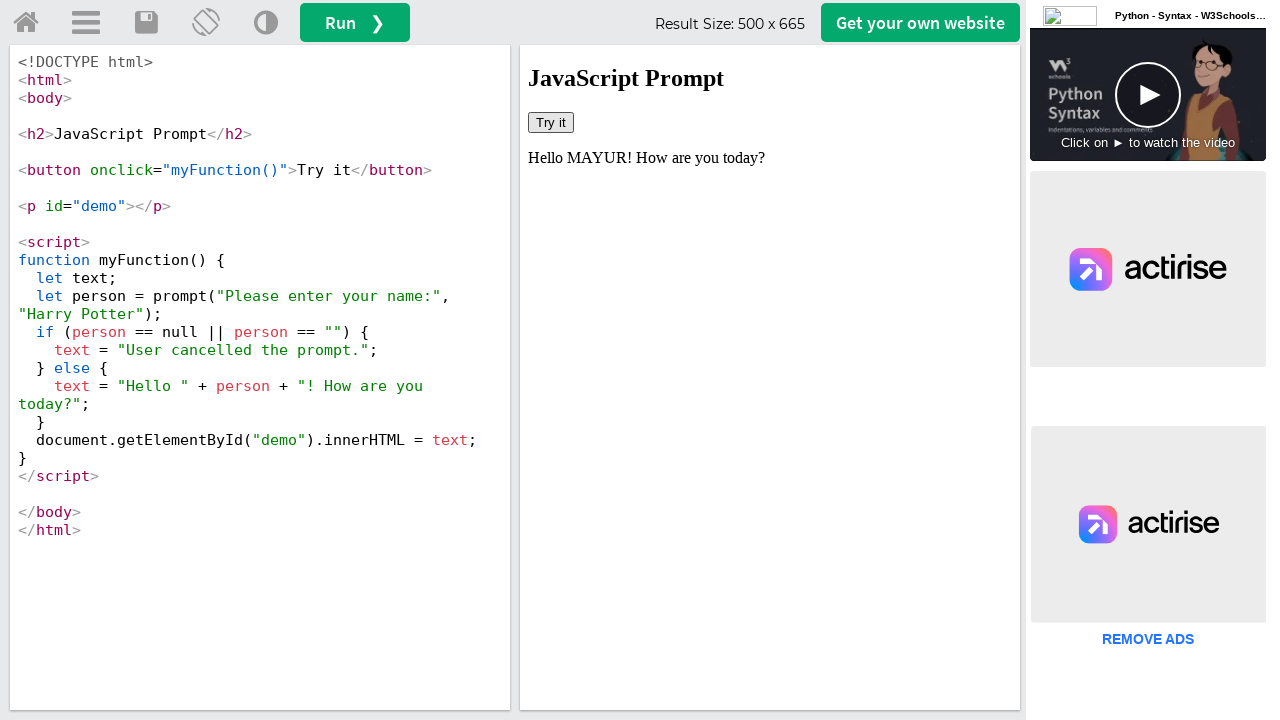

Waited 1 second for page to process dialog result
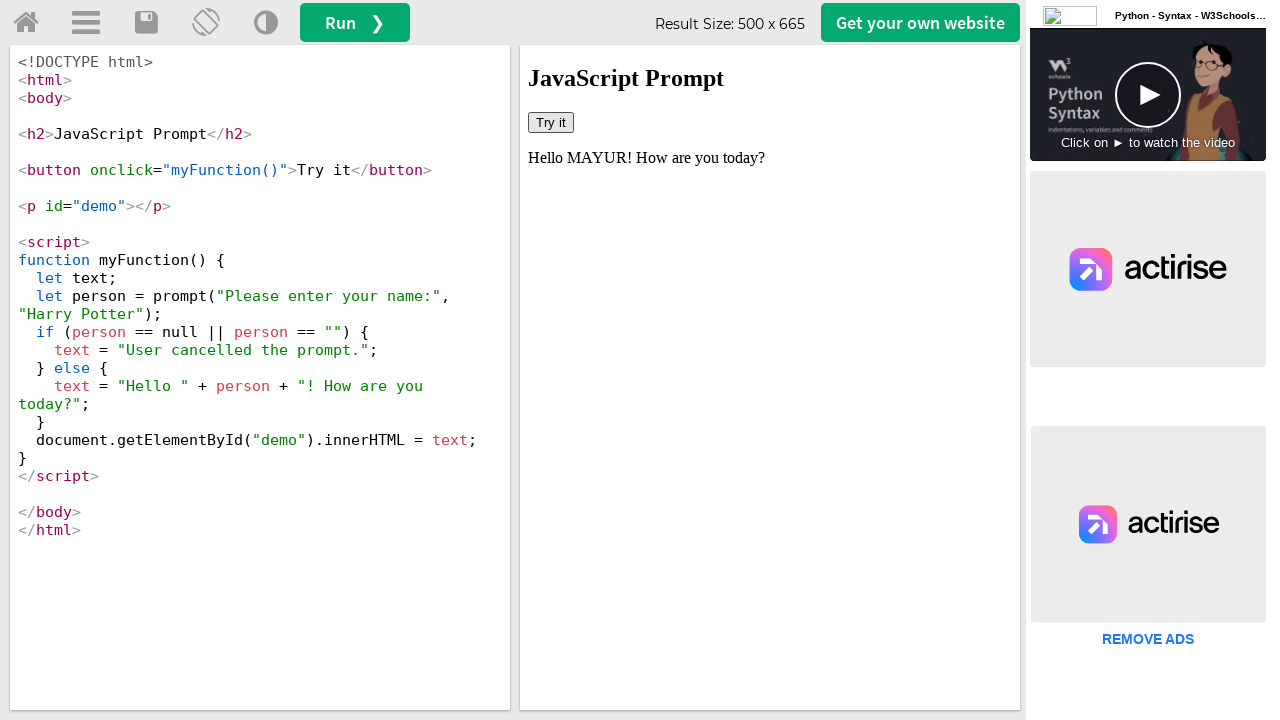

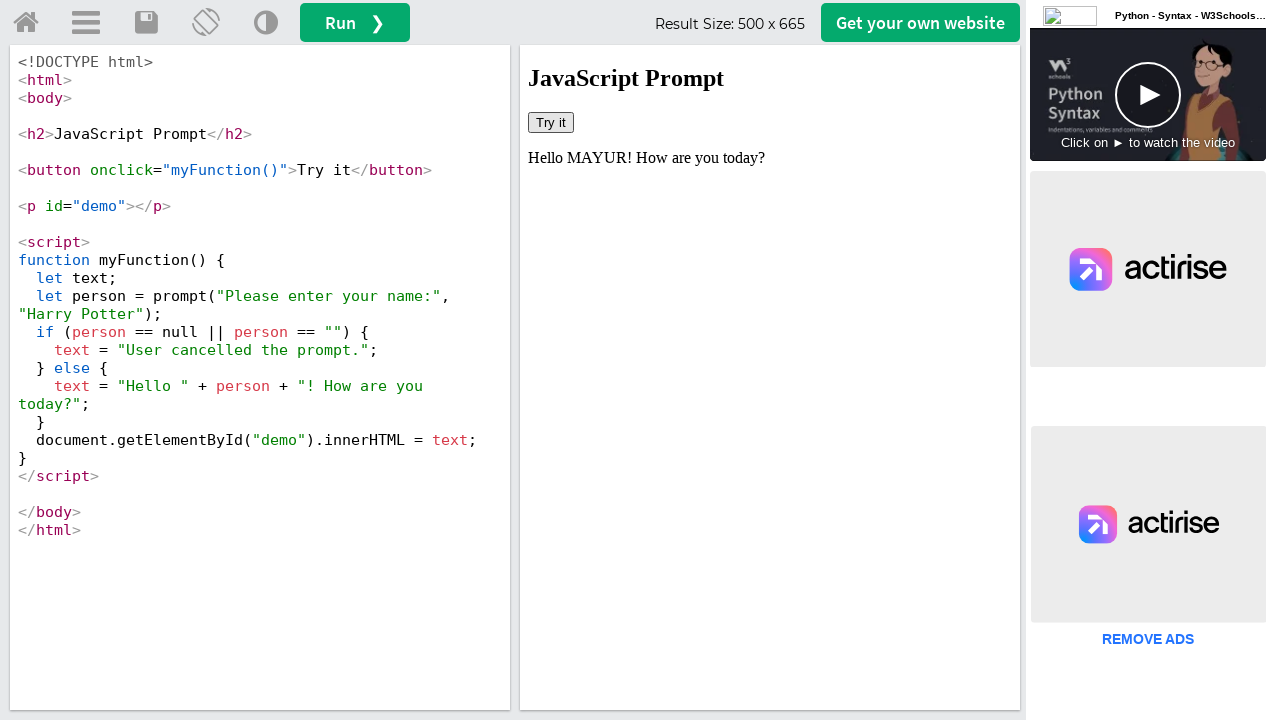